Navigates to Click page and performs a physical mouse click on the blue button, verifying it turns green

Starting URL: http://uitestingplayground.com/

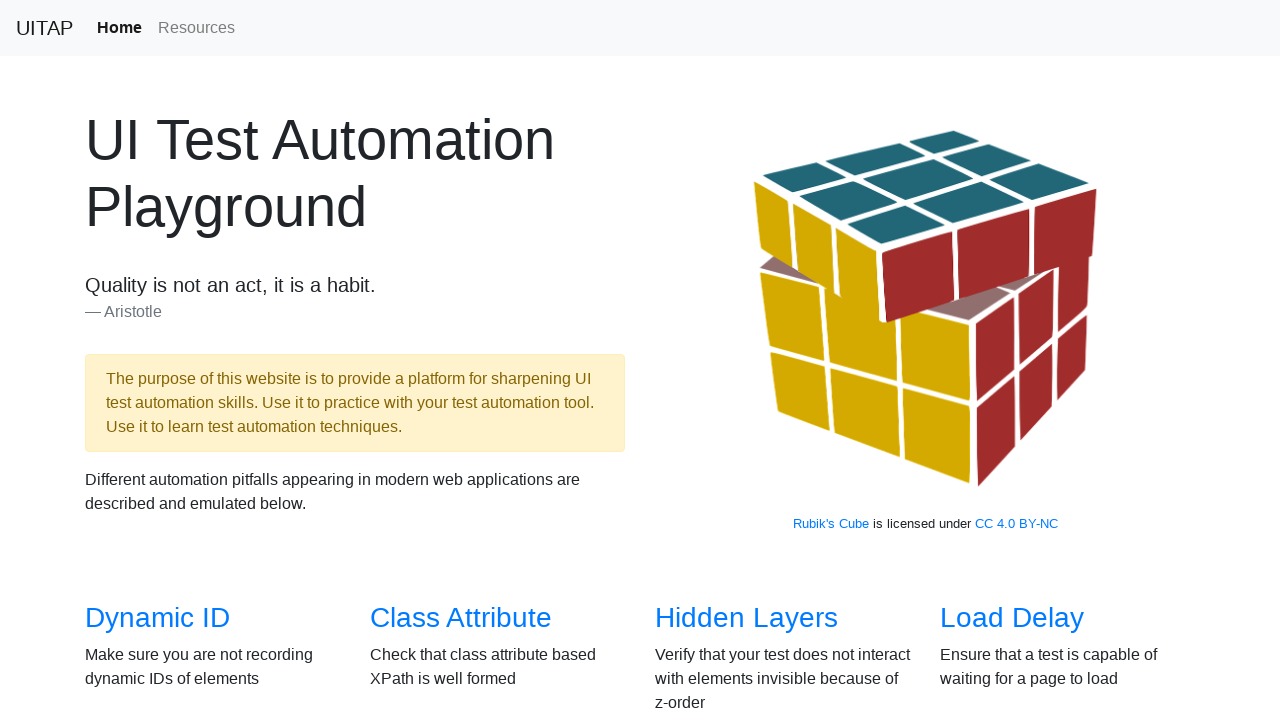

Navigated to Click page by clicking the link at (685, 360) on a[href='/click']
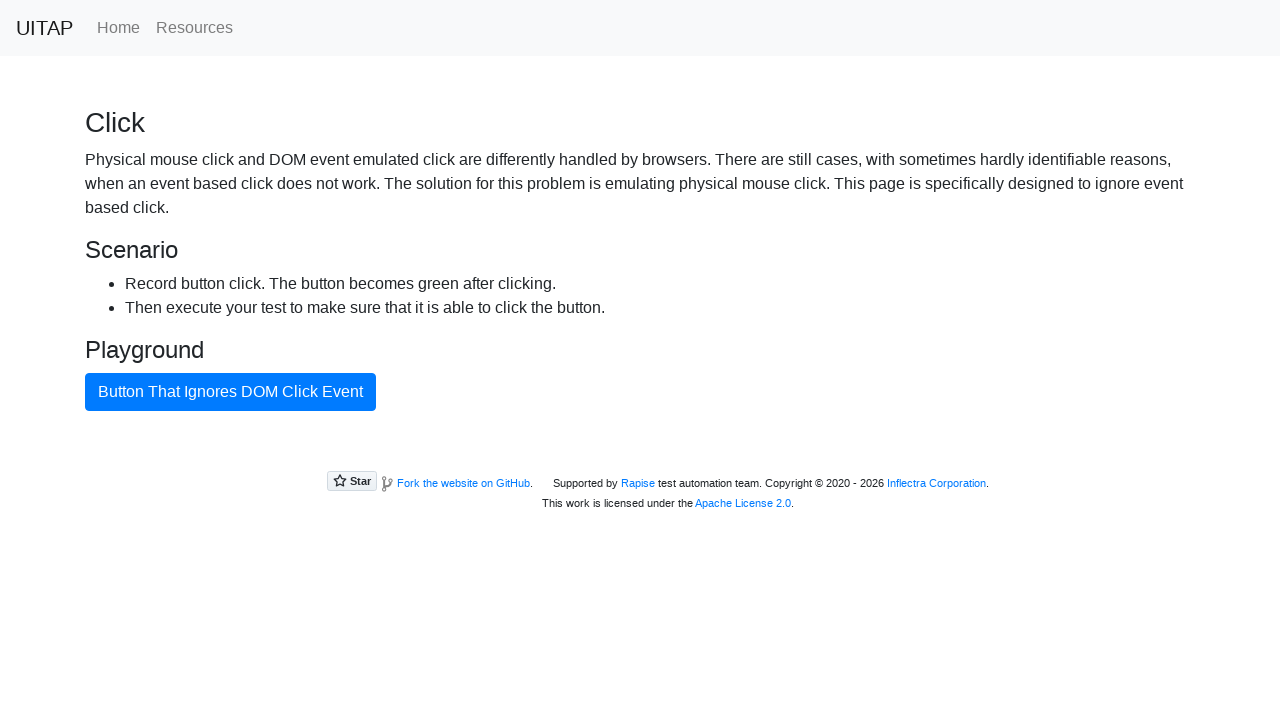

Performed physical mouse click on the blue button at (230, 392) on #badButton
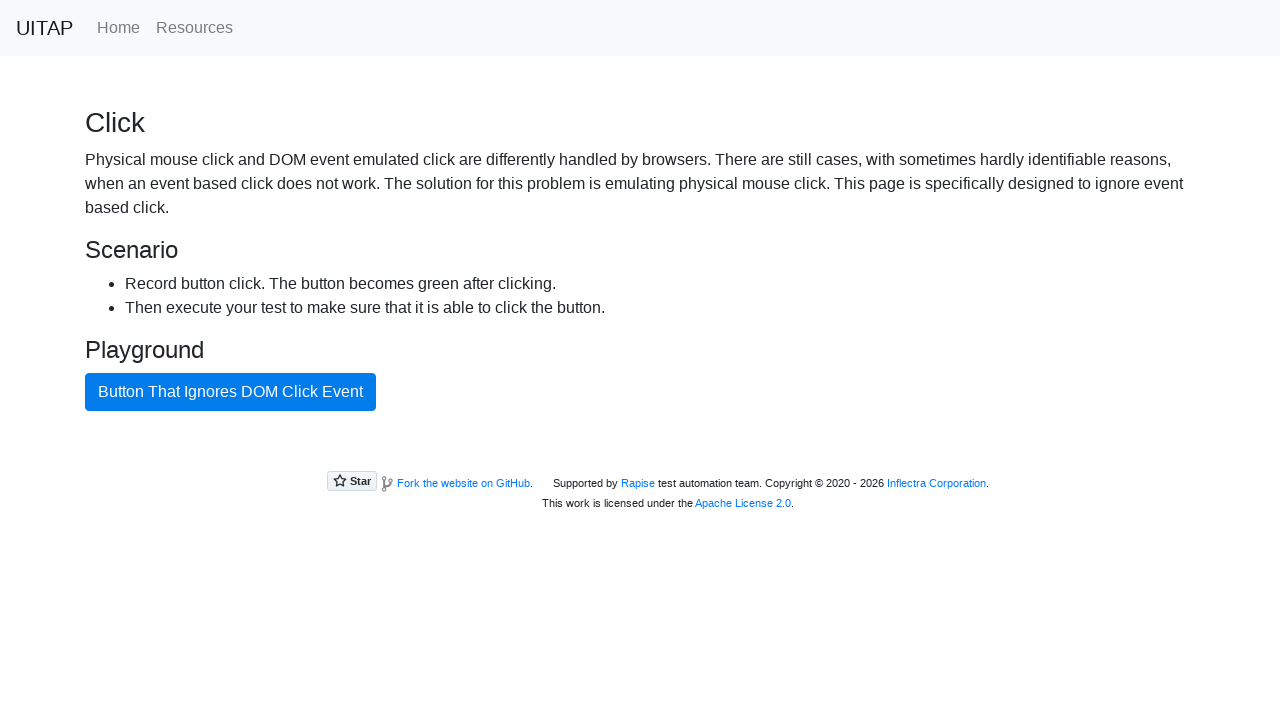

Verified button turned green (btn-success class applied)
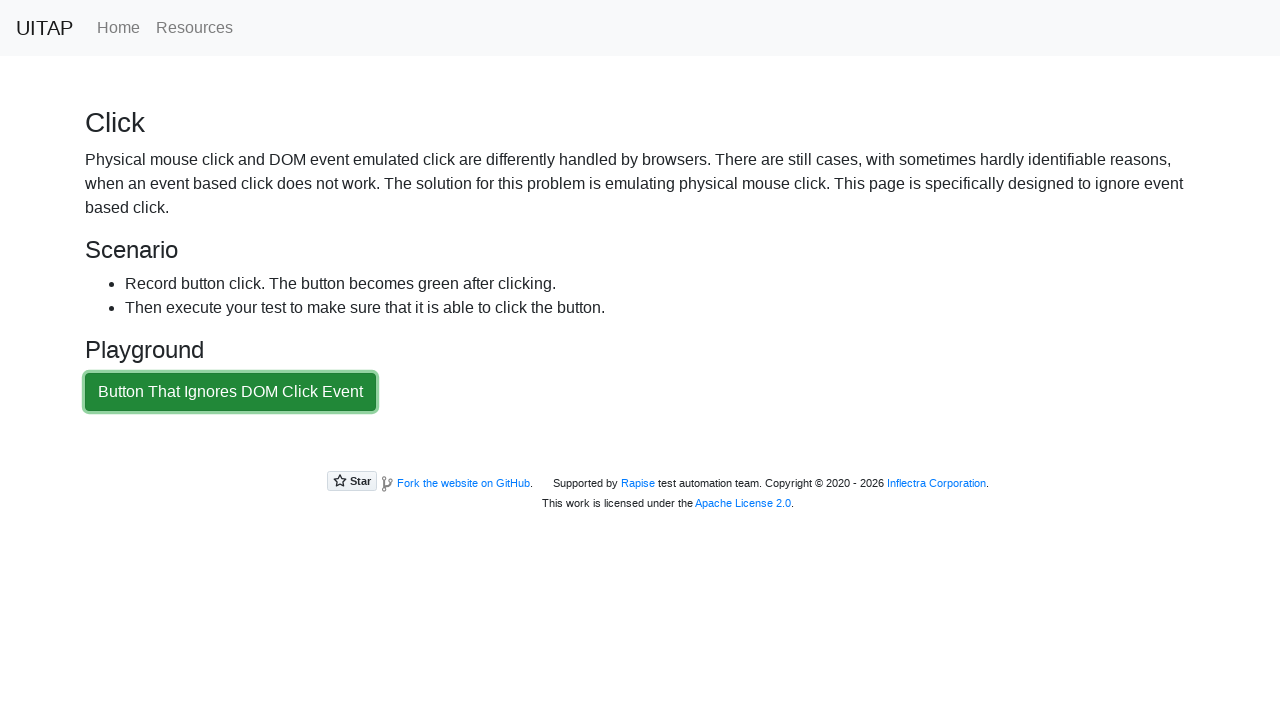

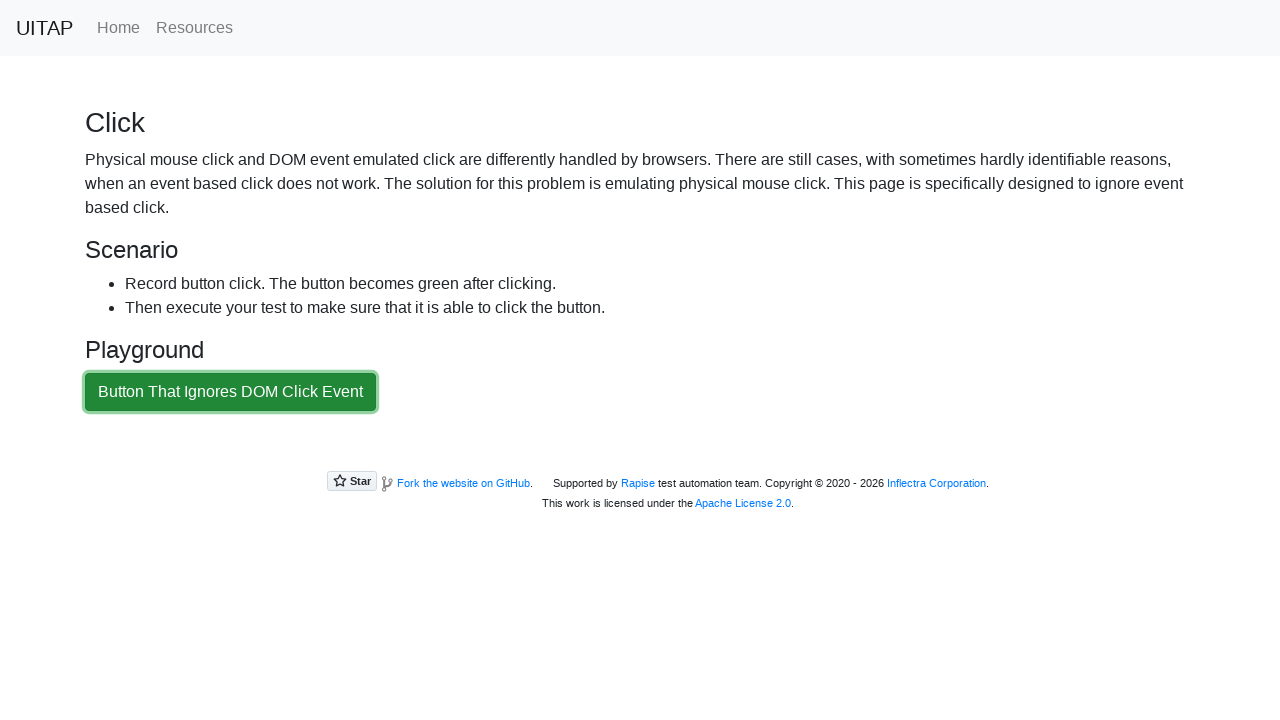